Tests JavaScript alert interactions including accepting, dismissing, and entering text in prompt alerts

Starting URL: https://the-internet.herokuapp.com/javascript_alerts

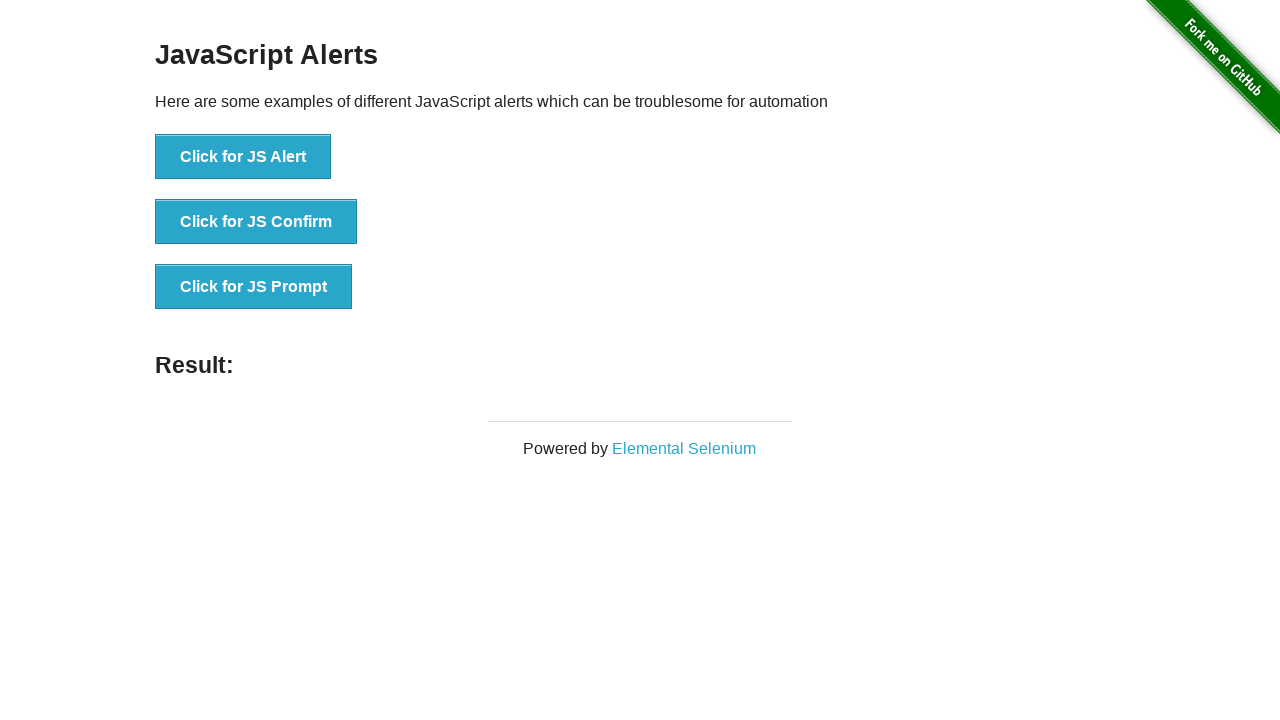

Clicked 'Click for JS Alert' button at (243, 157) on xpath=//button[text()='Click for JS Alert']
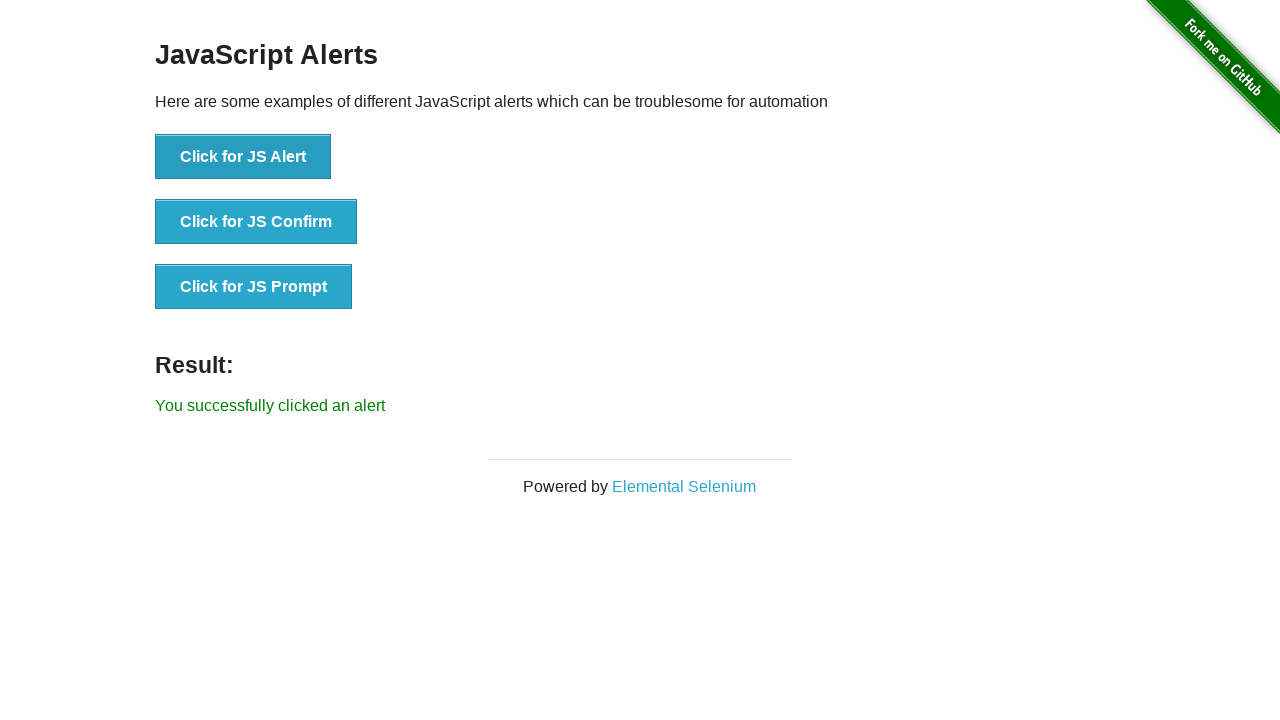

Accepted JavaScript alert dialog
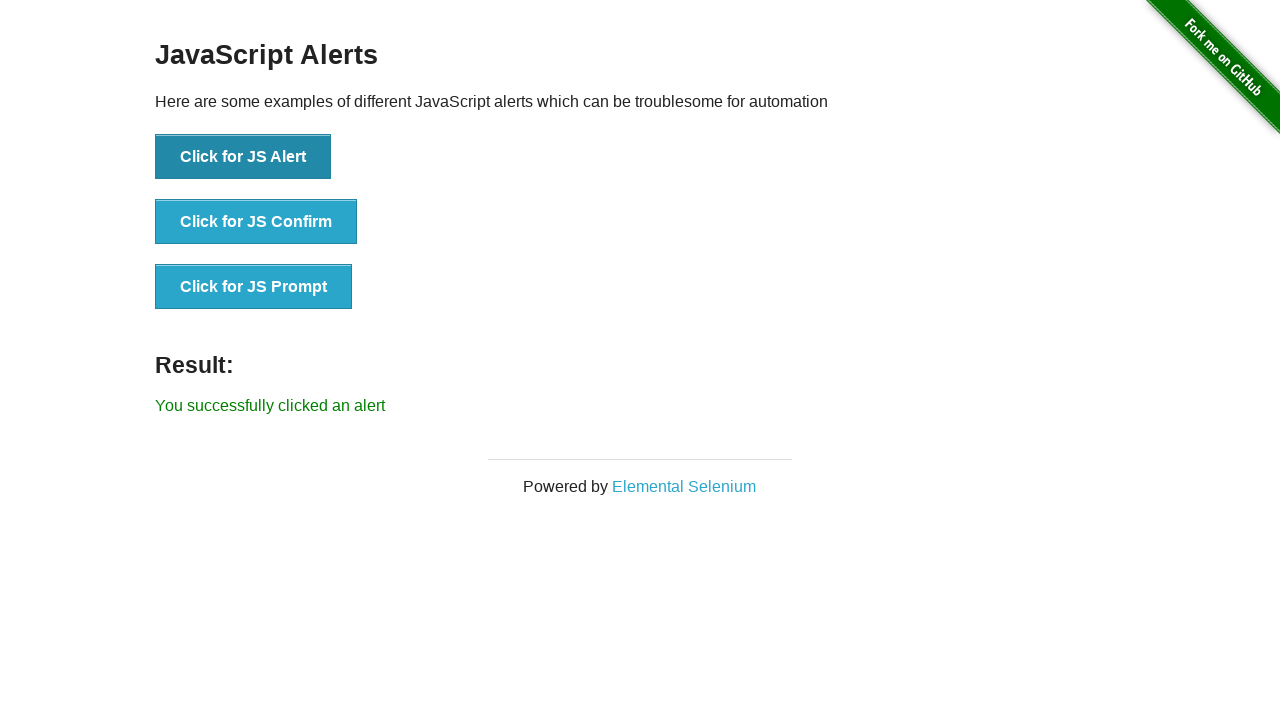

Clicked 'Click for JS Confirm' button at (256, 222) on xpath=//button[text()='Click for JS Confirm']
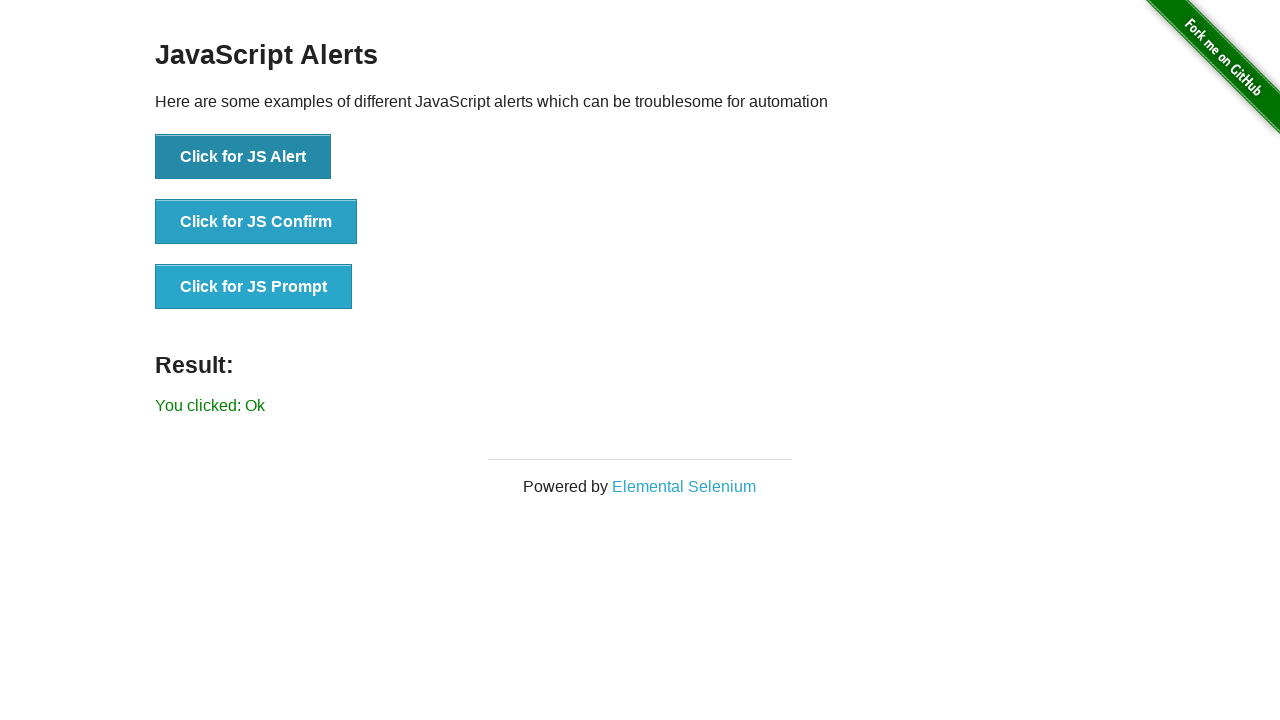

Dismissed JavaScript confirm dialog
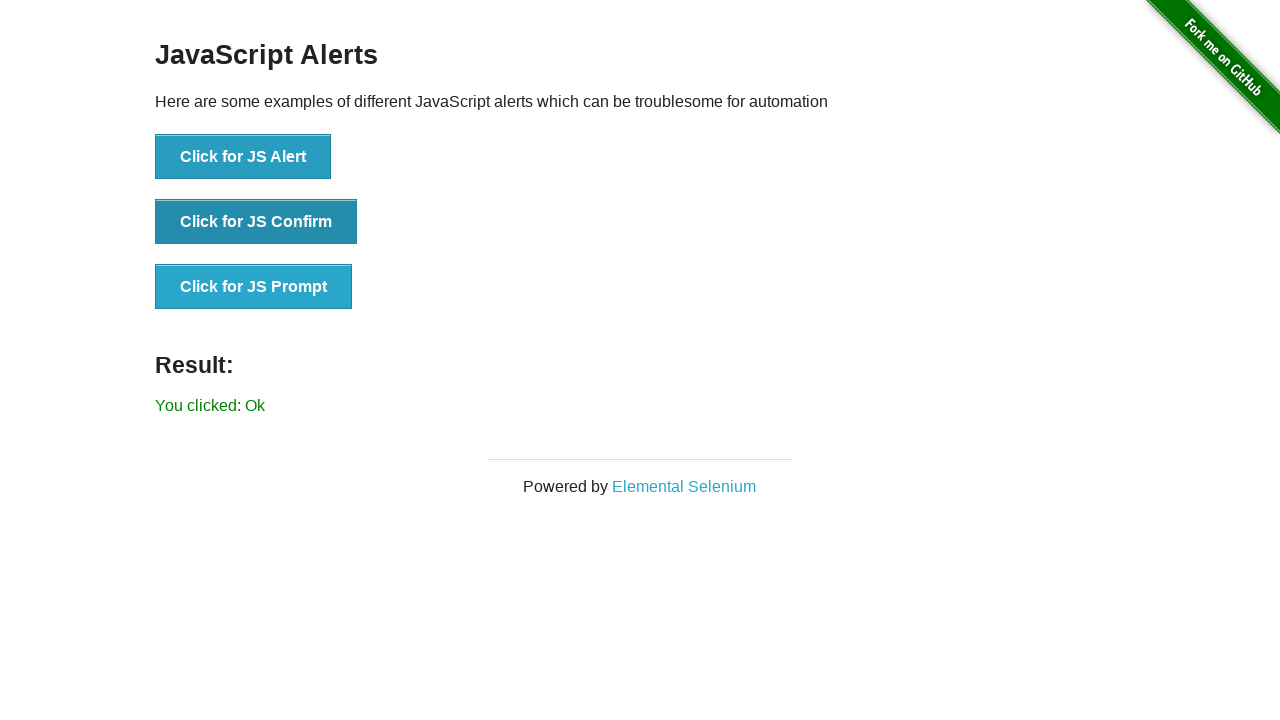

Clicked 'Click for JS Prompt' button at (254, 287) on xpath=//button[text()='Click for JS Prompt']
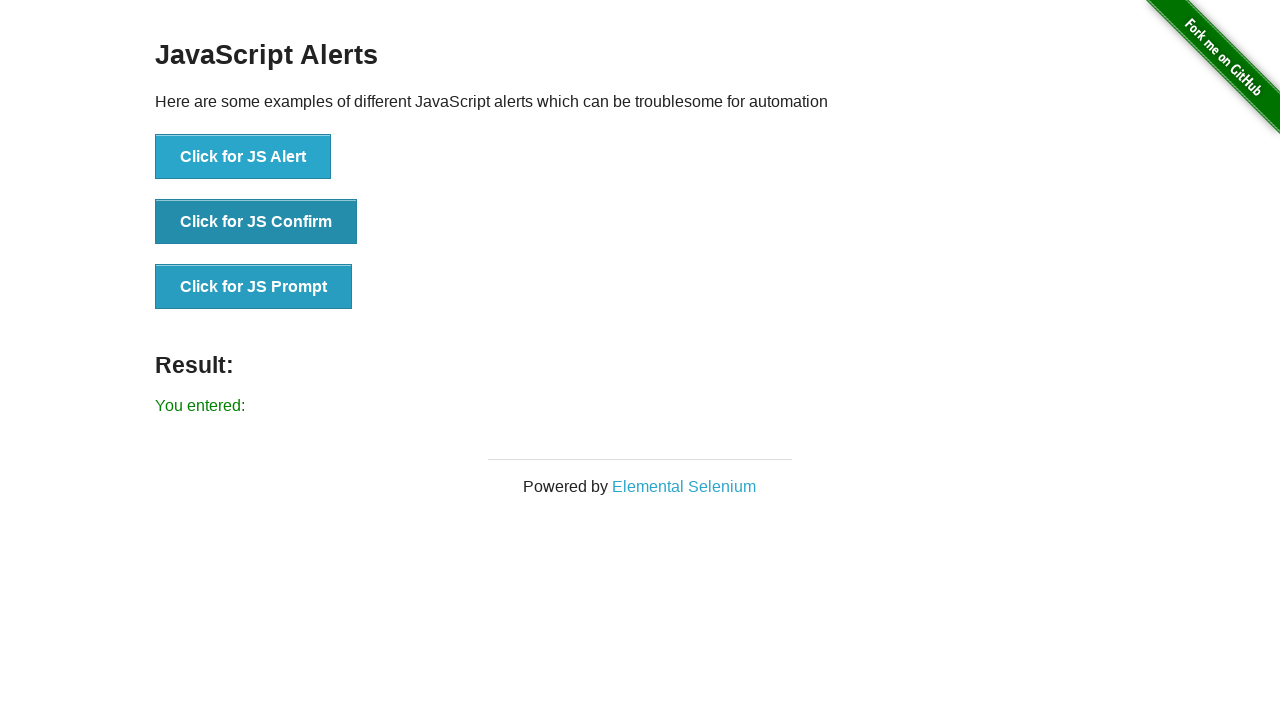

Entered 'Hello' in JavaScript prompt dialog and accepted
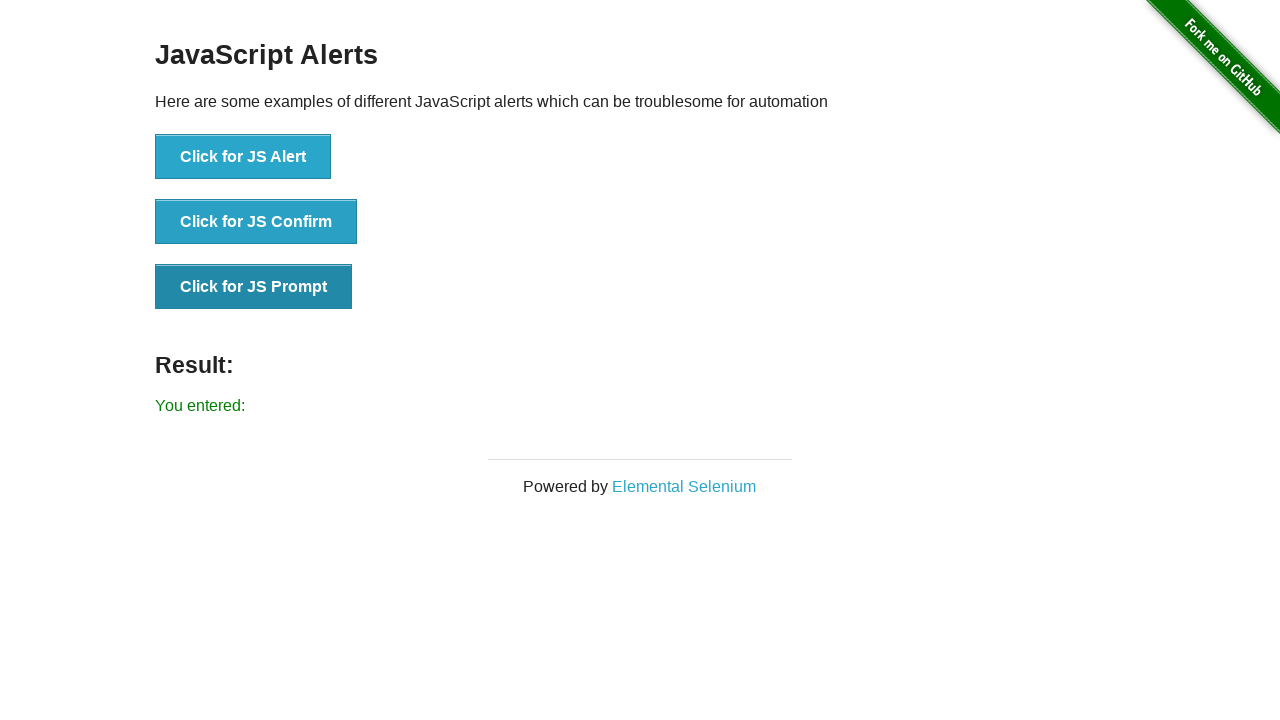

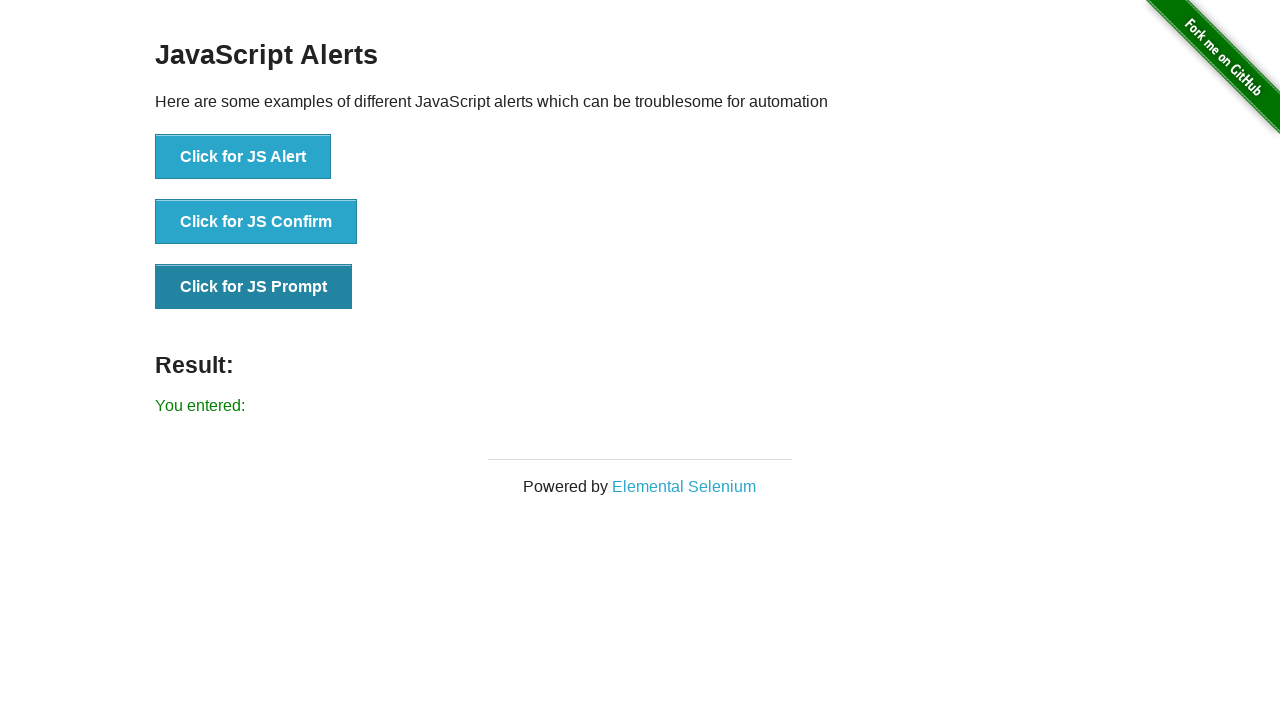